Navigates to Playwright homepage, clicks the "Get started" link, and verifies the URL contains "intro"

Starting URL: https://playwright.dev/

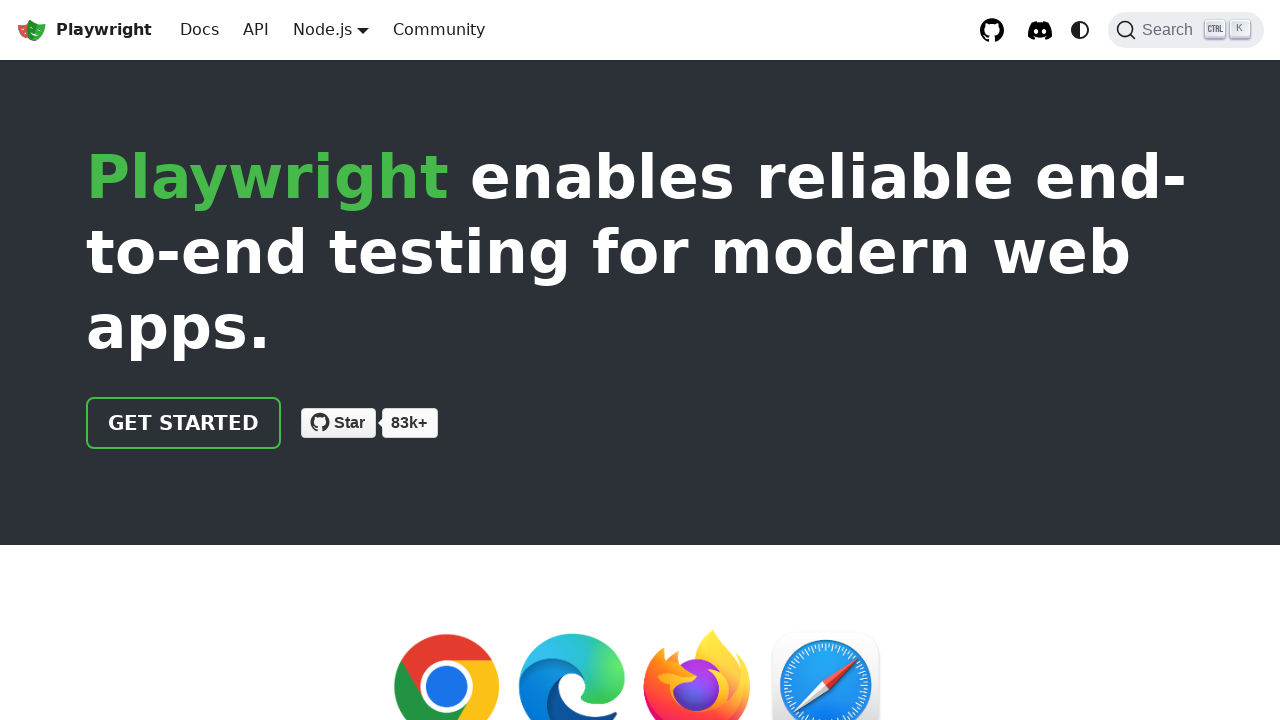

Navigated to Playwright homepage
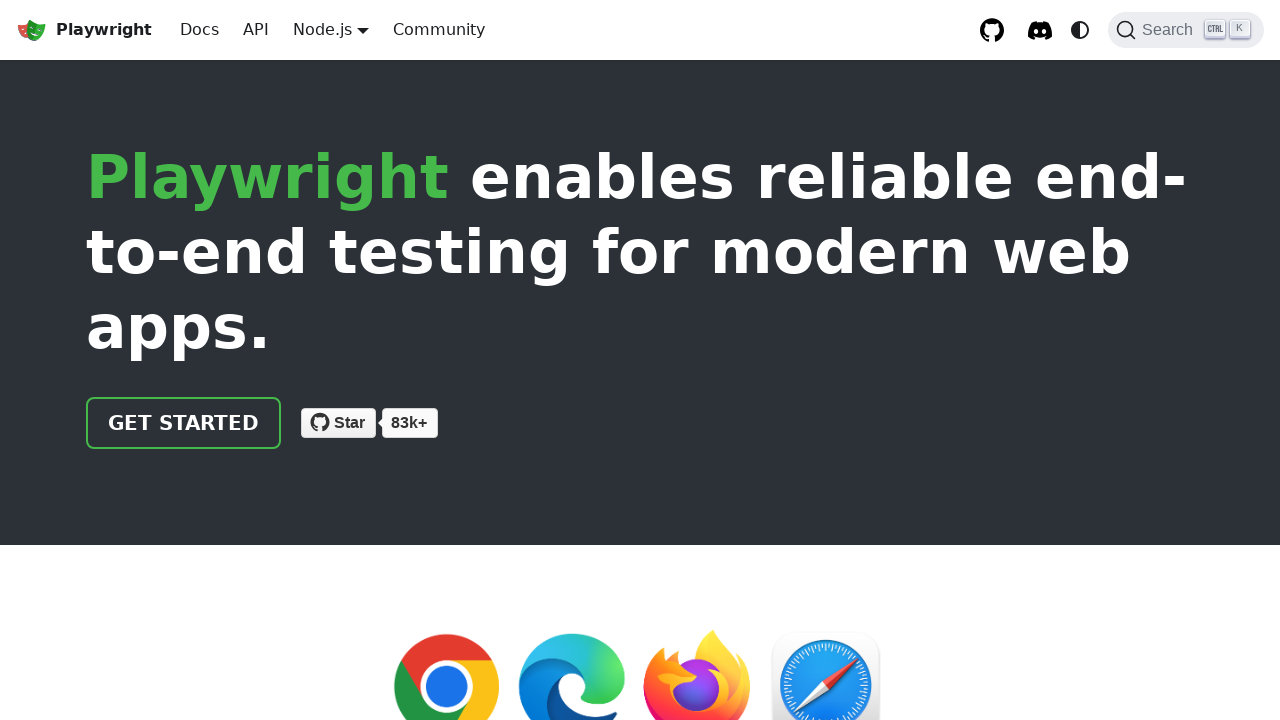

Clicked the 'Get started' link at (184, 423) on internal:role=link[name="Get started"i]
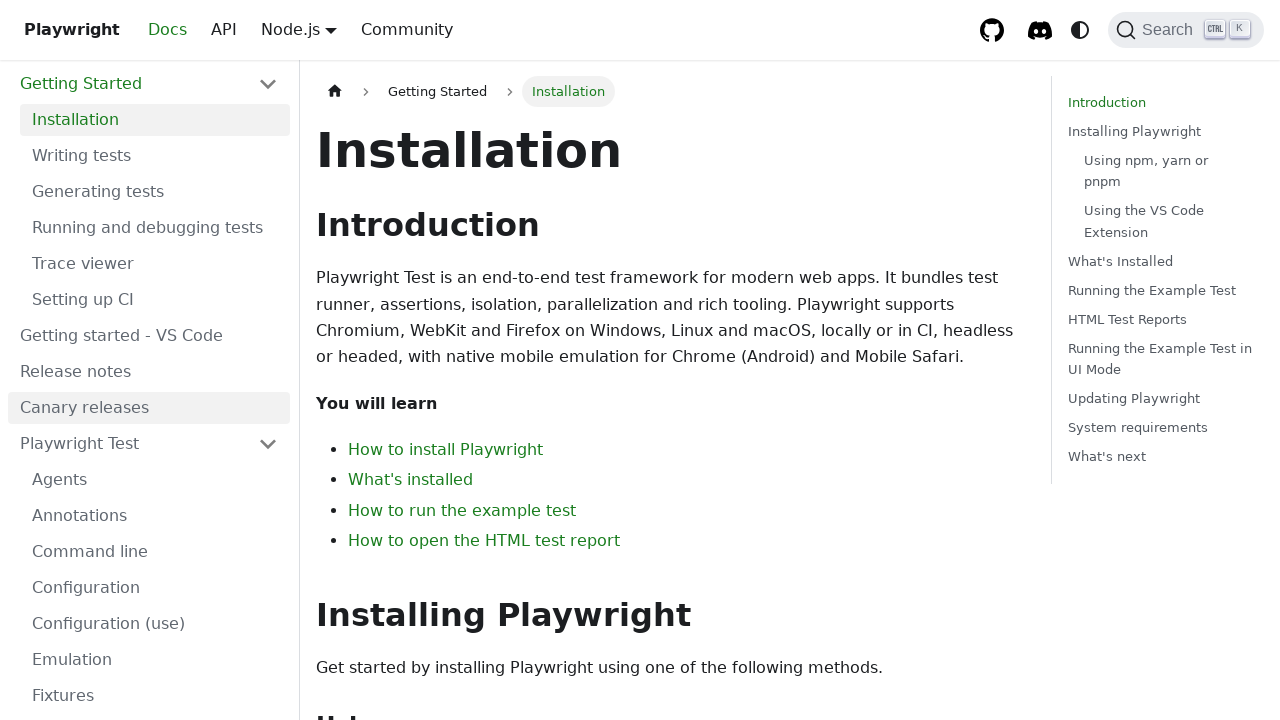

Navigated to intro page and URL verified to contain 'intro'
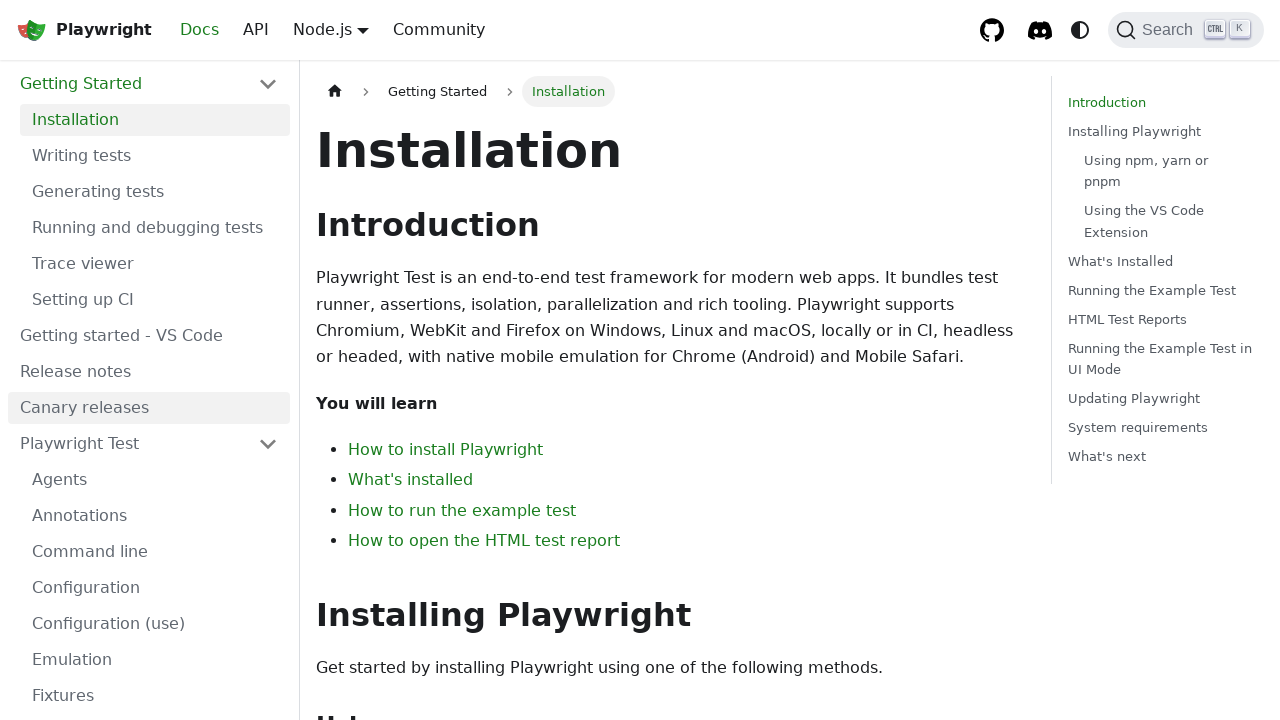

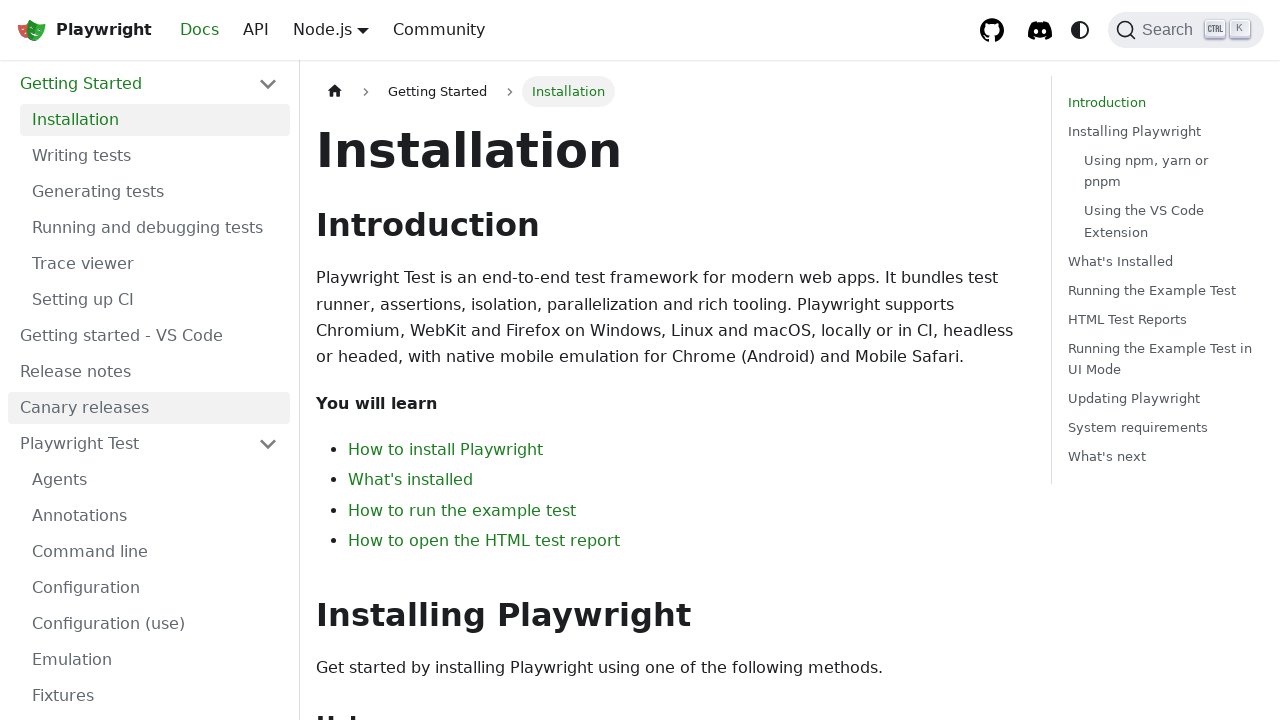